Tests adding multiple products (vegetables, fruits, nuts) to the shopping cart and proceeding to checkout to verify the total price calculation

Starting URL: https://rahulshettyacademy.com/seleniumPractise/#/

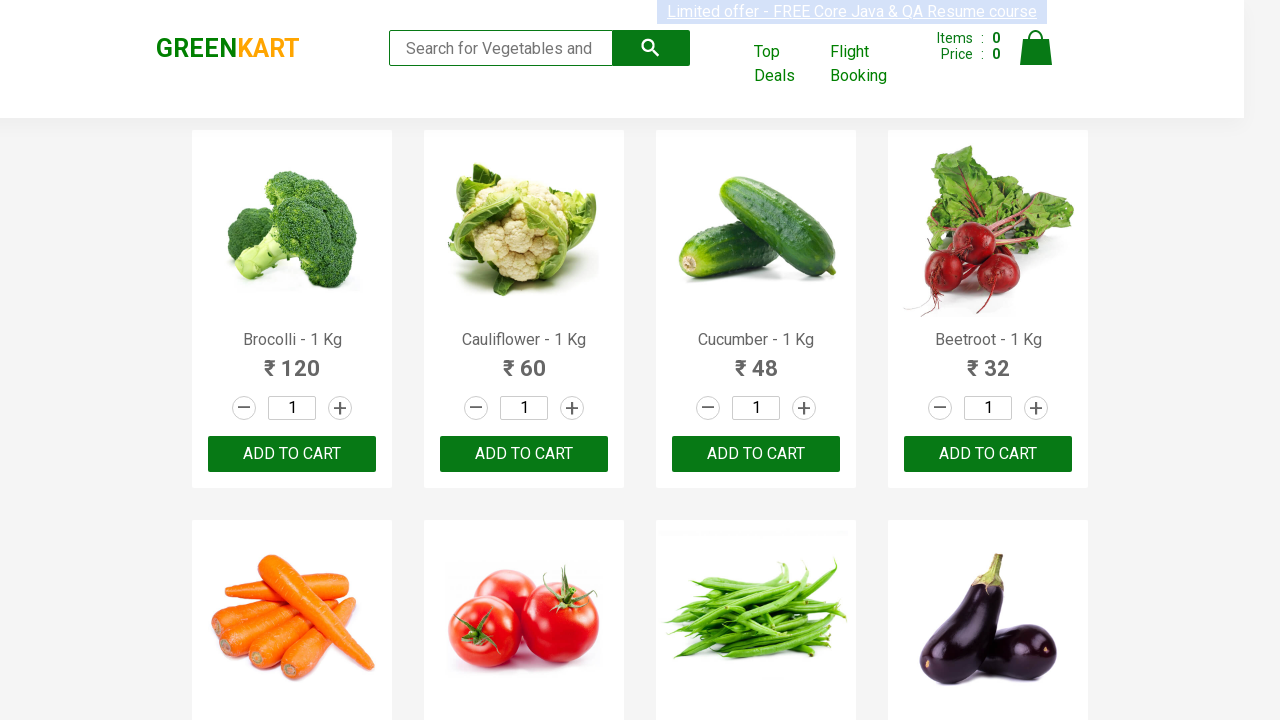

Added 'Brocolli' to cart at (292, 454) on //h4[@class='product-name' and contains(text(),'Brocolli')]/following-sibling::d
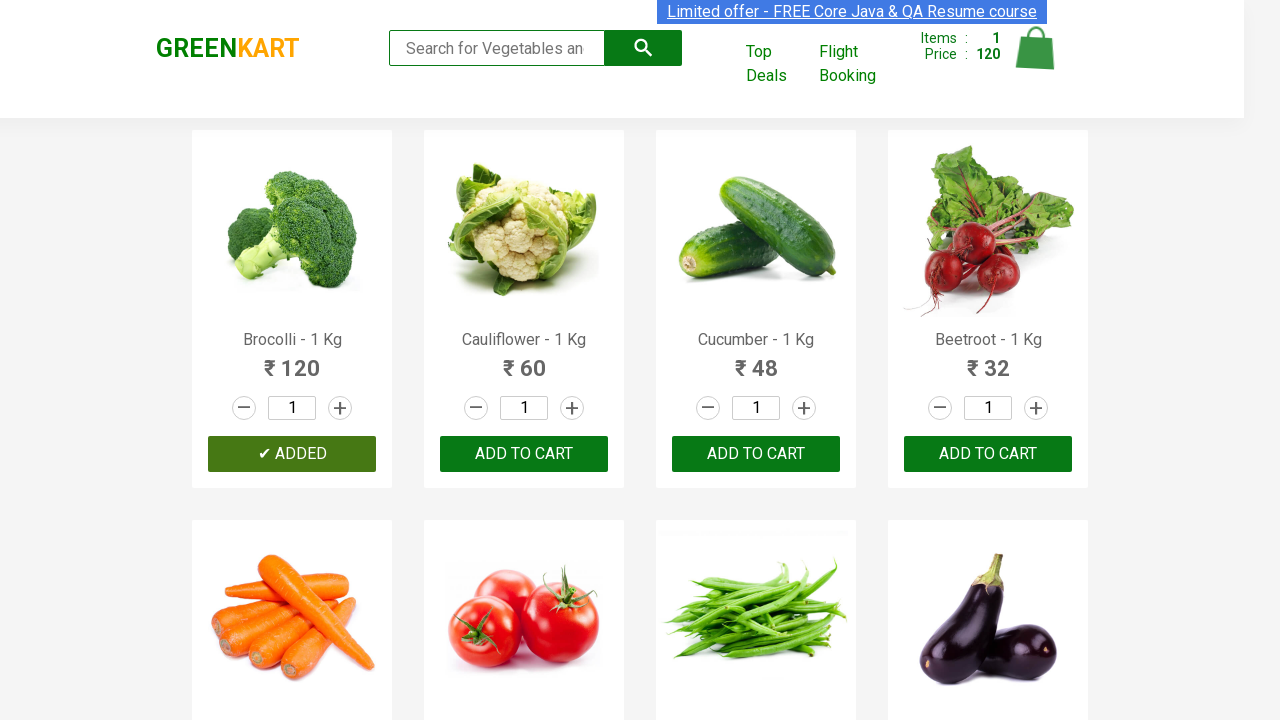

Added 'Cucumber' to cart at (756, 454) on //h4[@class='product-name' and contains(text(),'Cucumber')]/following-sibling::d
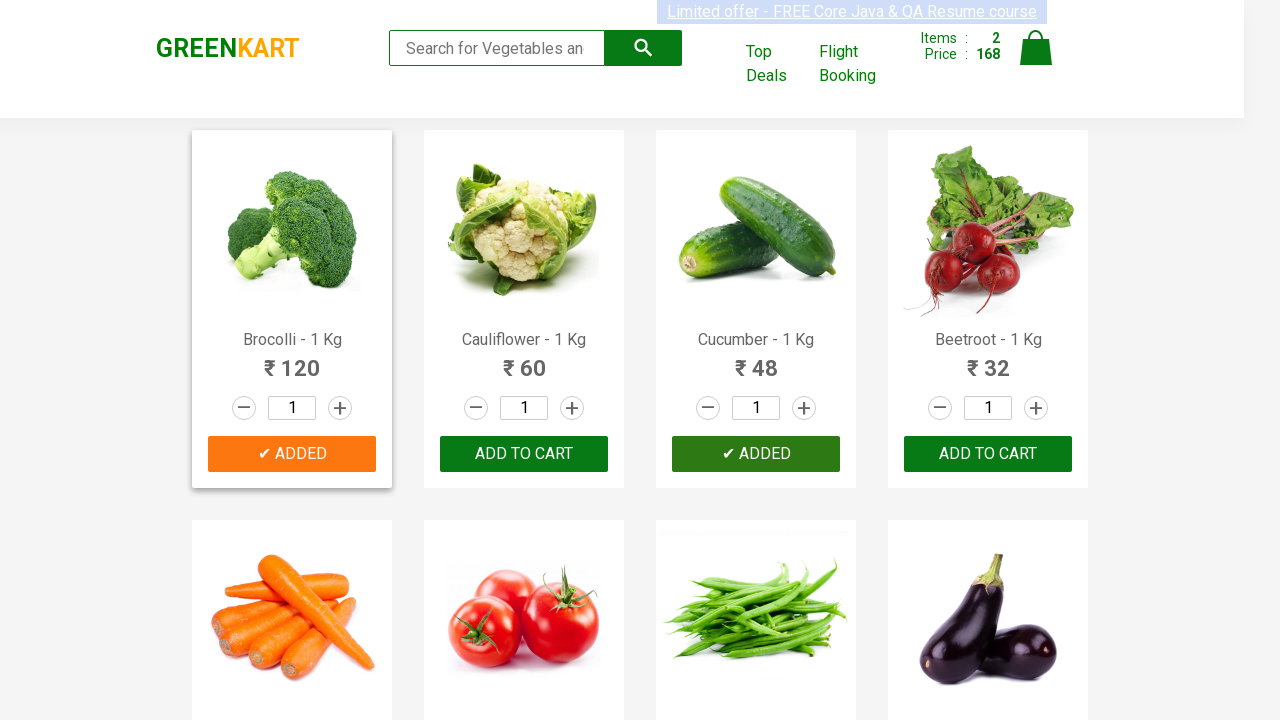

Added 'Tomato' to cart at (524, 360) on //h4[@class='product-name' and contains(text(),'Tomato')]/following-sibling::div
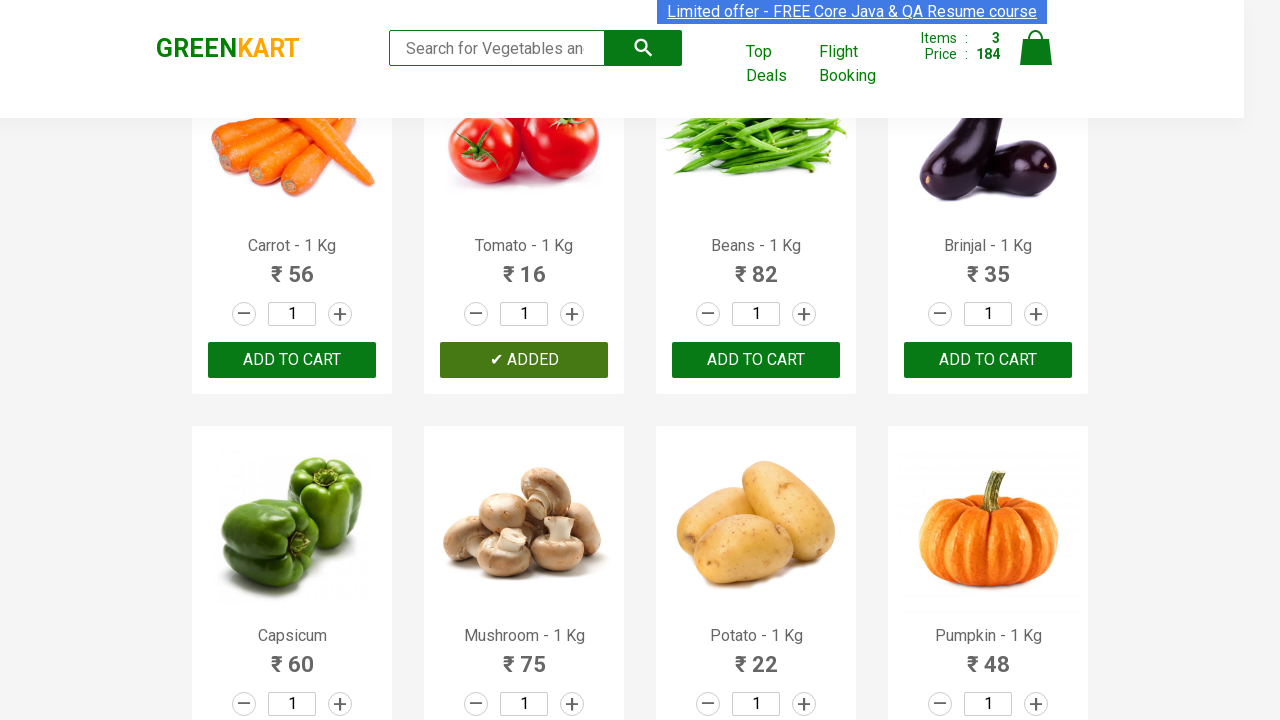

Added 'Brinjal' to cart at (988, 360) on //h4[@class='product-name' and contains(text(),'Brinjal')]/following-sibling::di
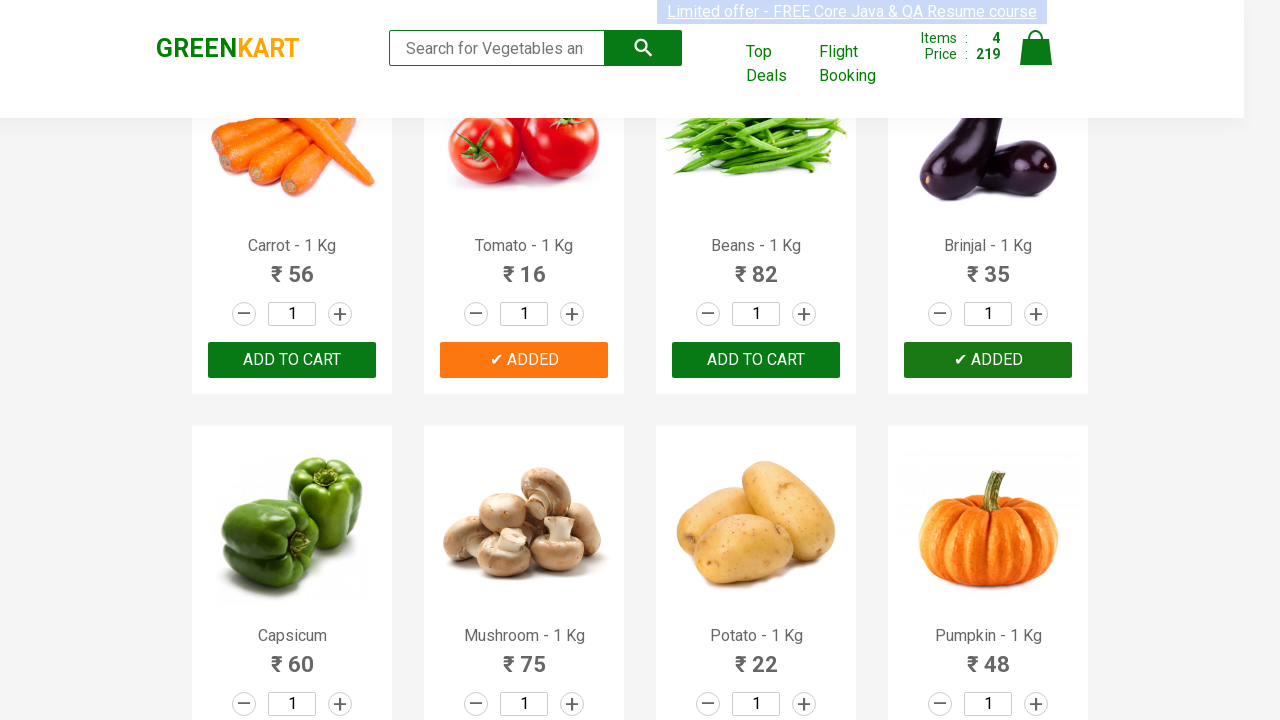

Added 'Capsicum' to cart at (292, 360) on //h4[@class='product-name' and contains(text(),'Capsicum')]/following-sibling::d
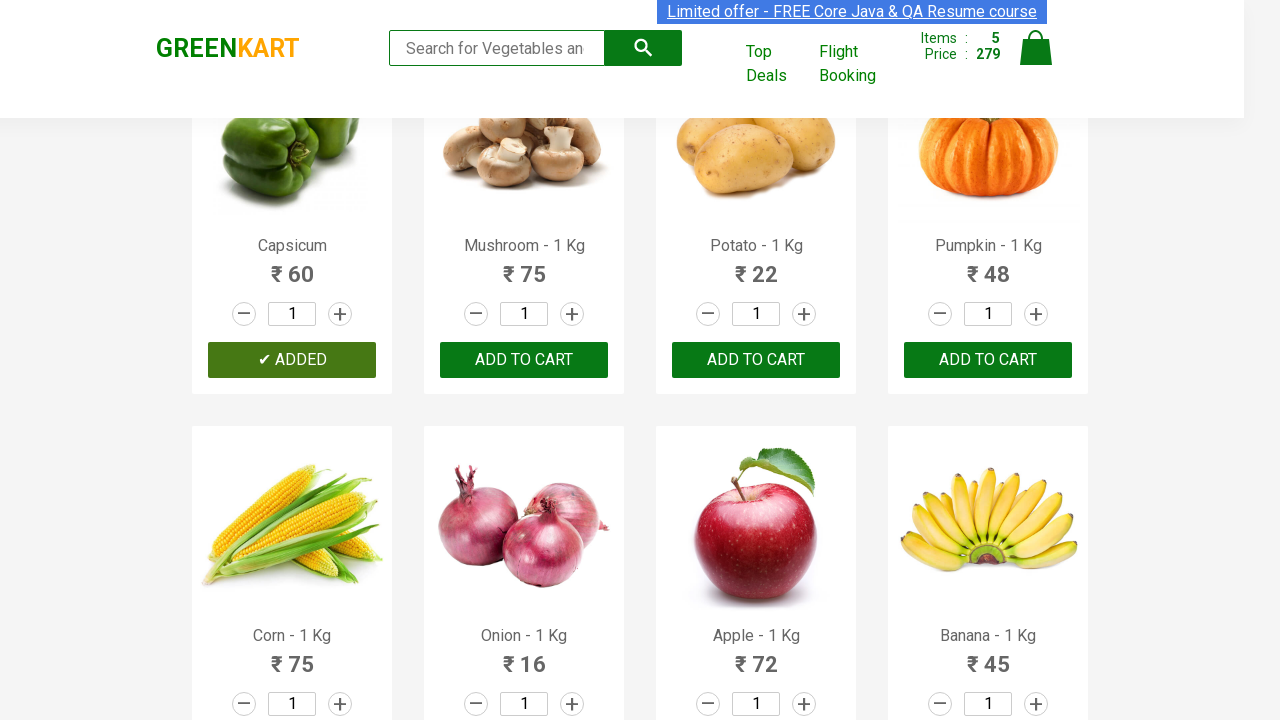

Added 'Potato' to cart at (756, 360) on //h4[@class='product-name' and contains(text(),'Potato')]/following-sibling::div
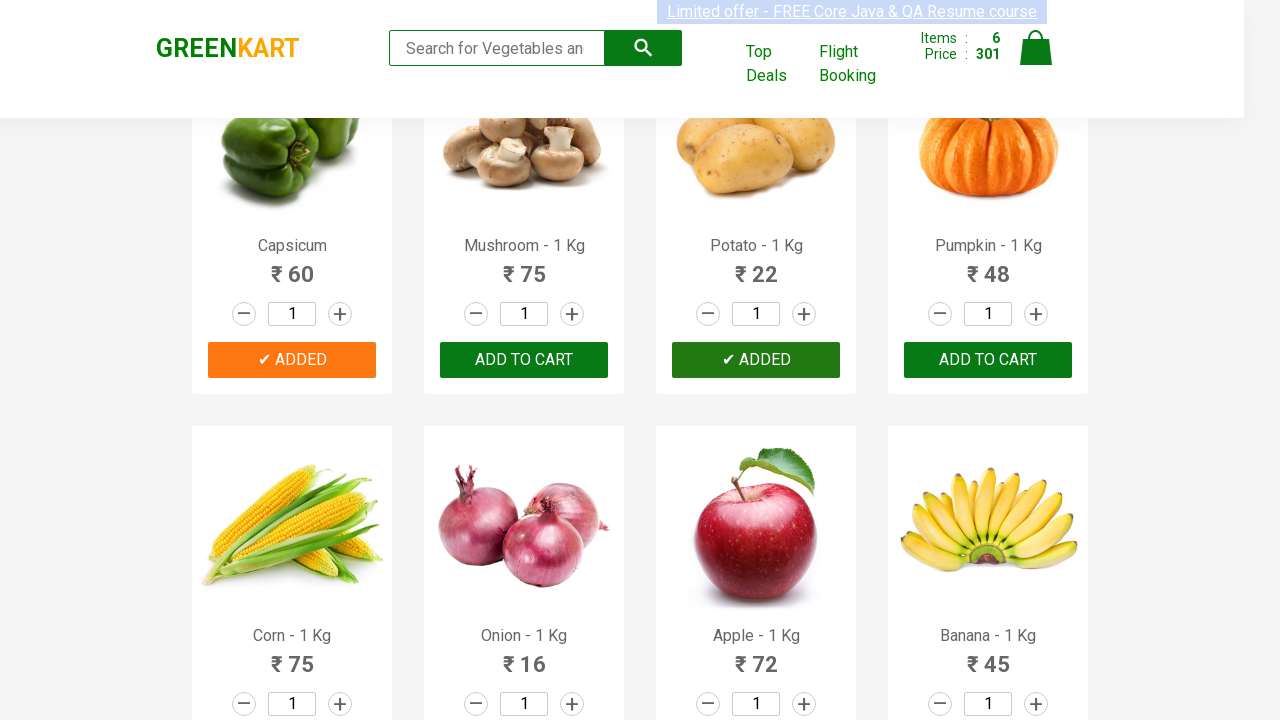

Added 'Corn' to cart at (292, 360) on //h4[@class='product-name' and contains(text(),'Corn')]/following-sibling::div/b
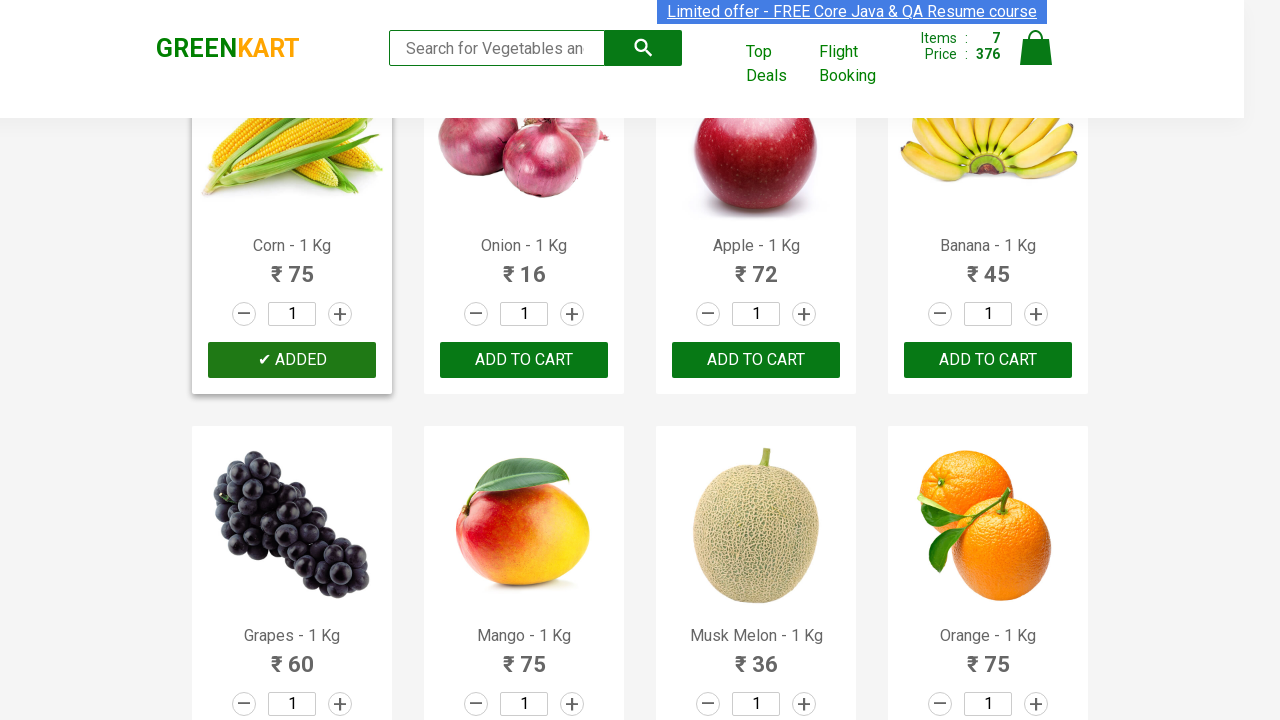

Added 'Apple' to cart at (756, 360) on //h4[@class='product-name' and contains(text(),'Apple')]/following-sibling::div/
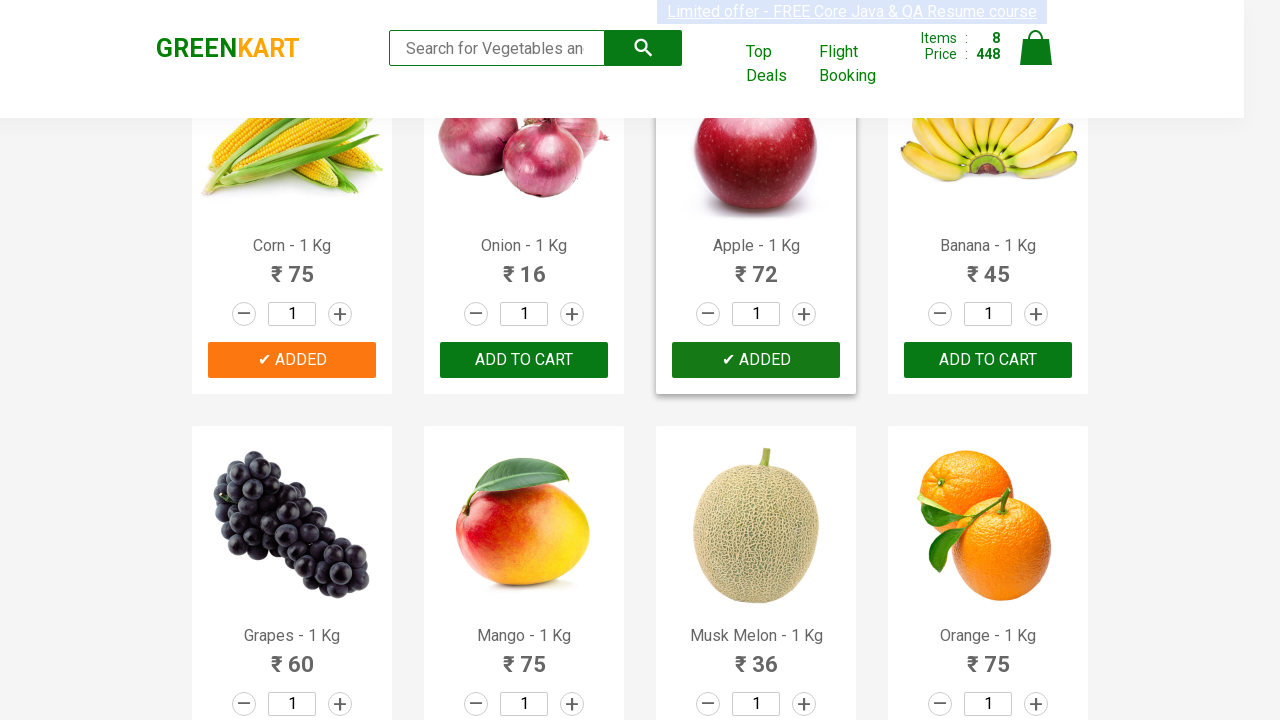

Added 'Grapes' to cart at (292, 360) on //h4[@class='product-name' and contains(text(),'Grapes')]/following-sibling::div
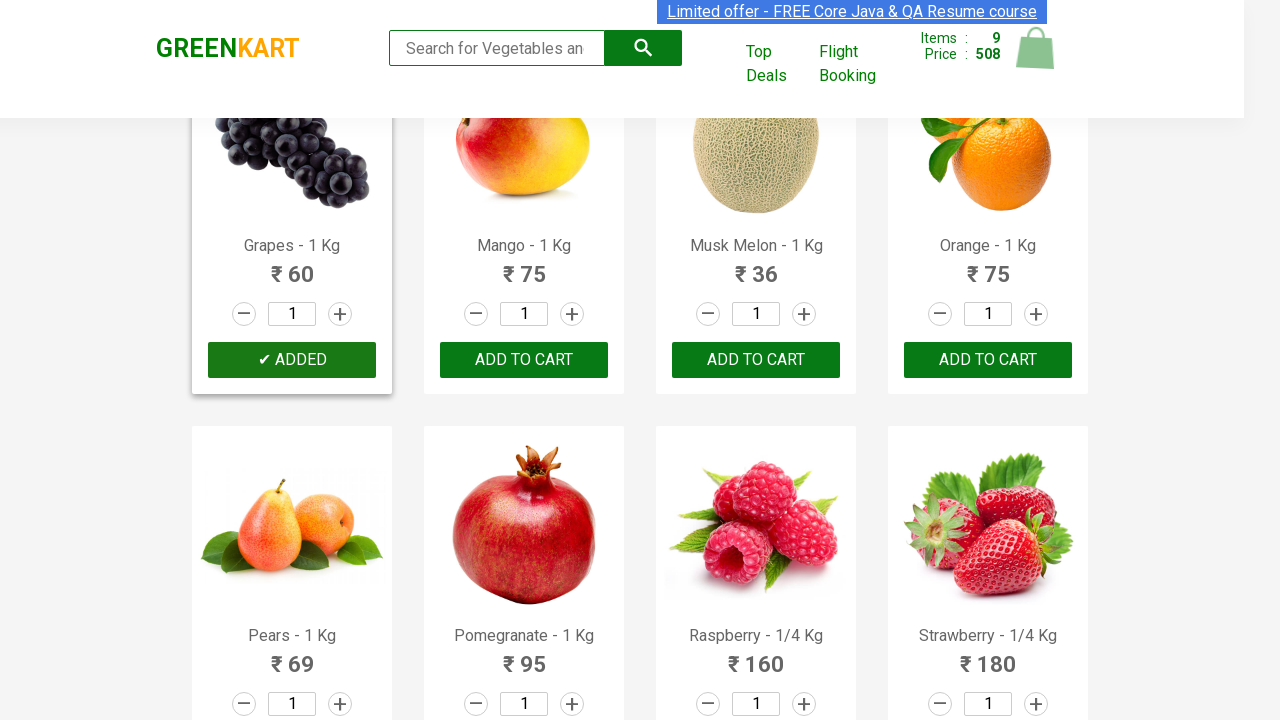

Added 'Musk Melon' to cart at (756, 360) on //h4[@class='product-name' and contains(text(),'Musk Melon')]/following-sibling:
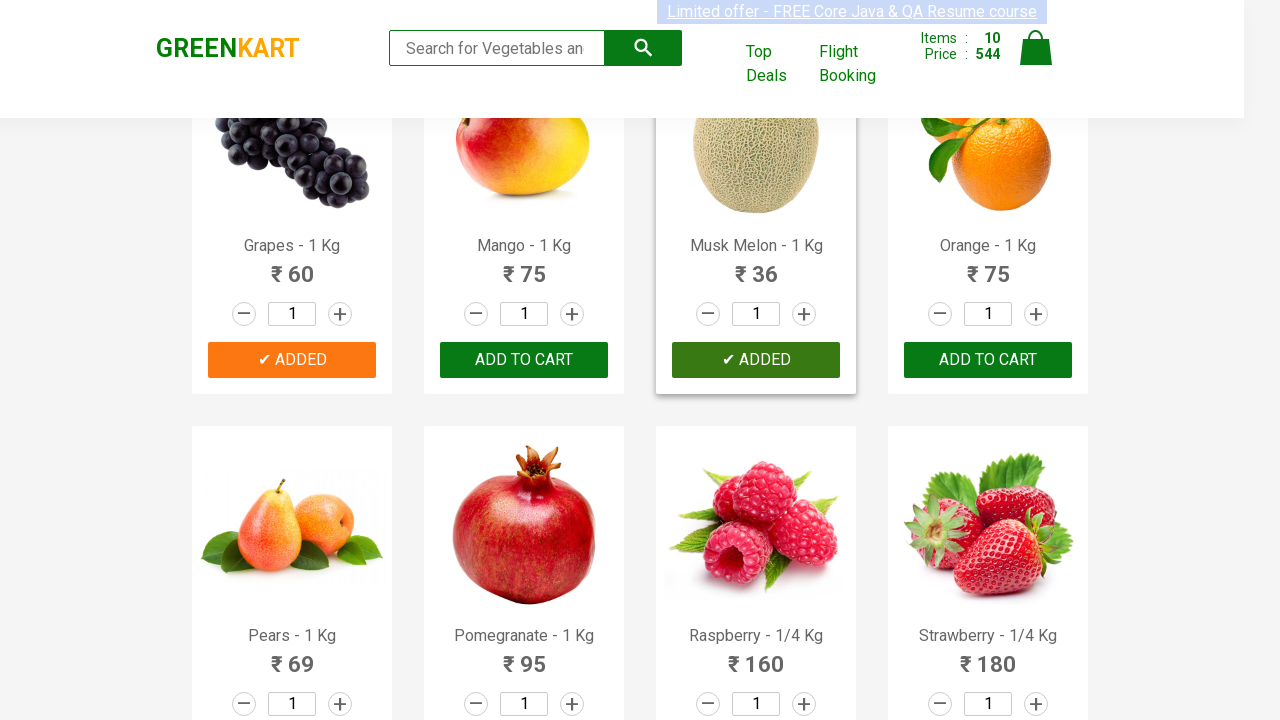

Added 'Pears' to cart at (292, 360) on //h4[@class='product-name' and contains(text(),'Pears')]/following-sibling::div/
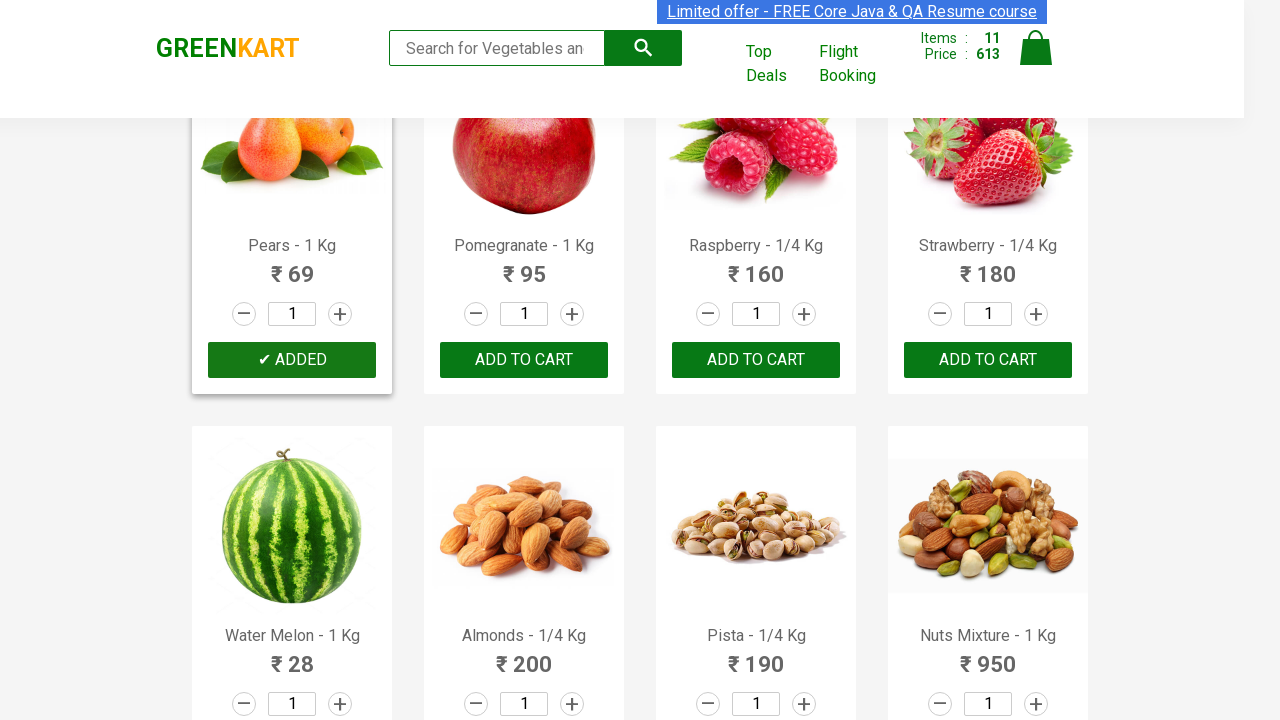

Added 'Raspberry' to cart at (756, 360) on //h4[@class='product-name' and contains(text(),'Raspberry')]/following-sibling::
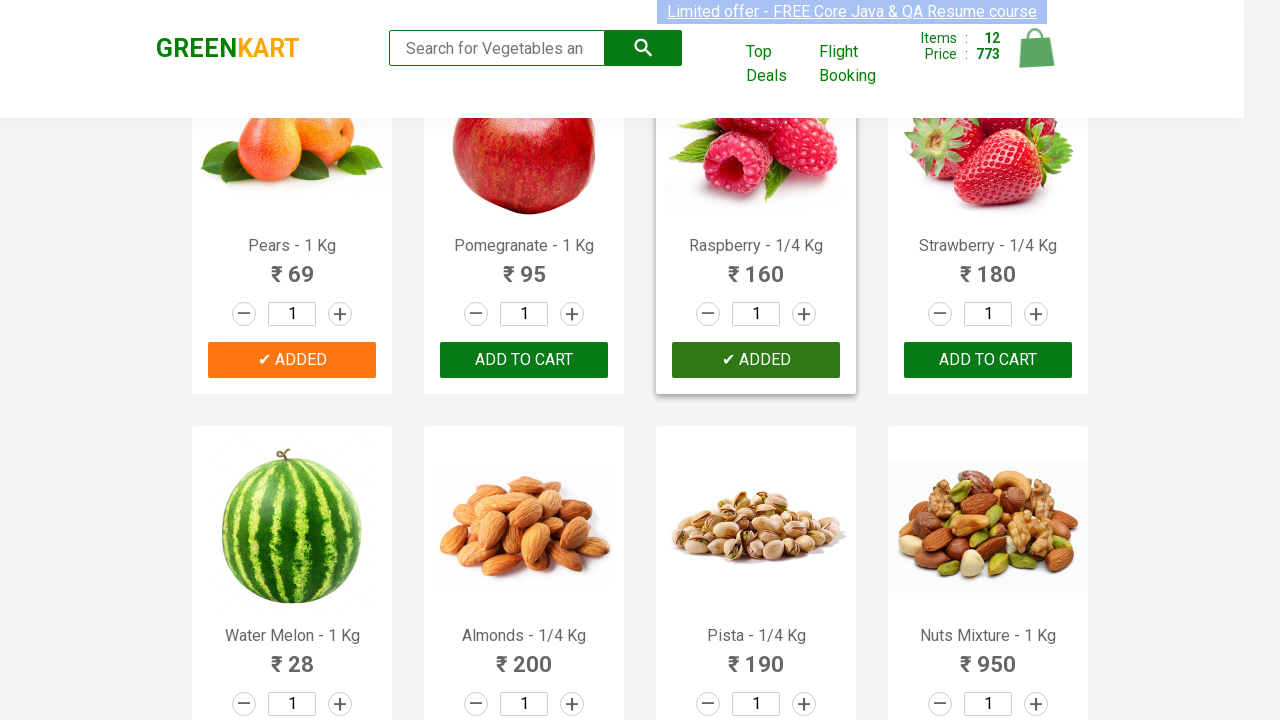

Added 'Almonds' to cart at (524, 360) on //h4[@class='product-name' and contains(text(),'Almonds')]/following-sibling::di
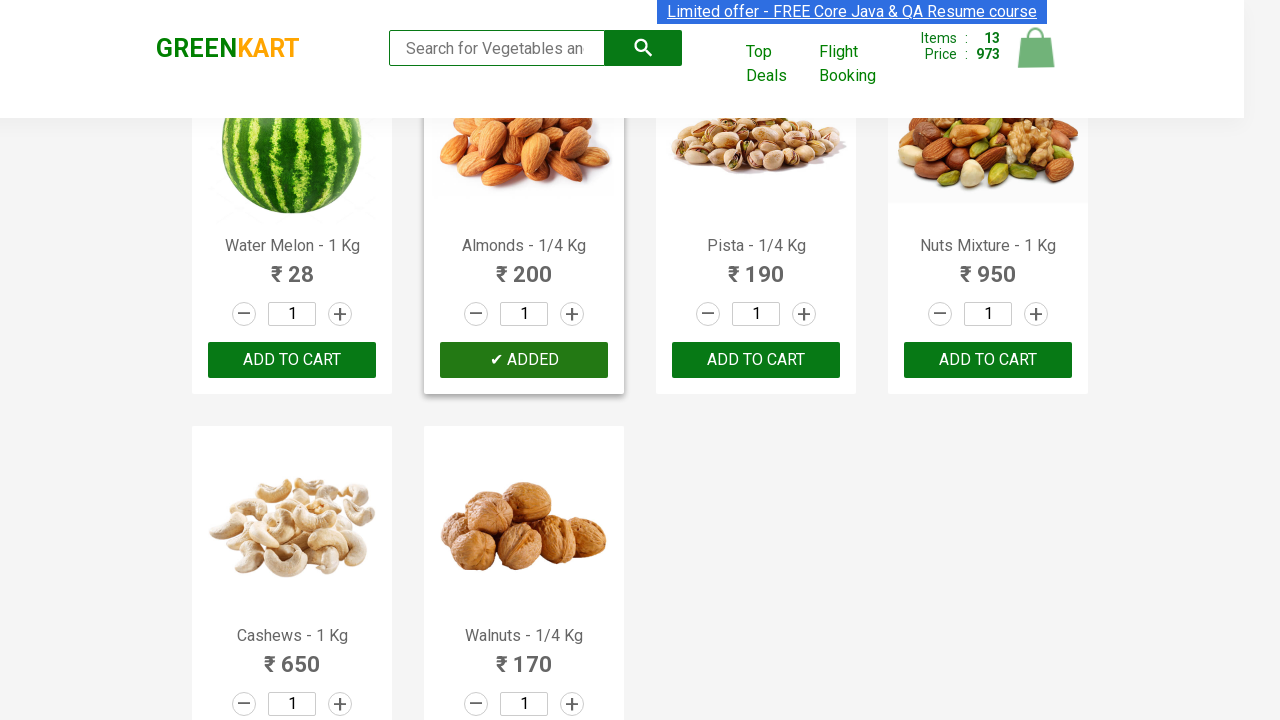

Added 'Nuts Mixture' to cart at (988, 360) on //h4[@class='product-name' and contains(text(),'Nuts Mixture')]/following-siblin
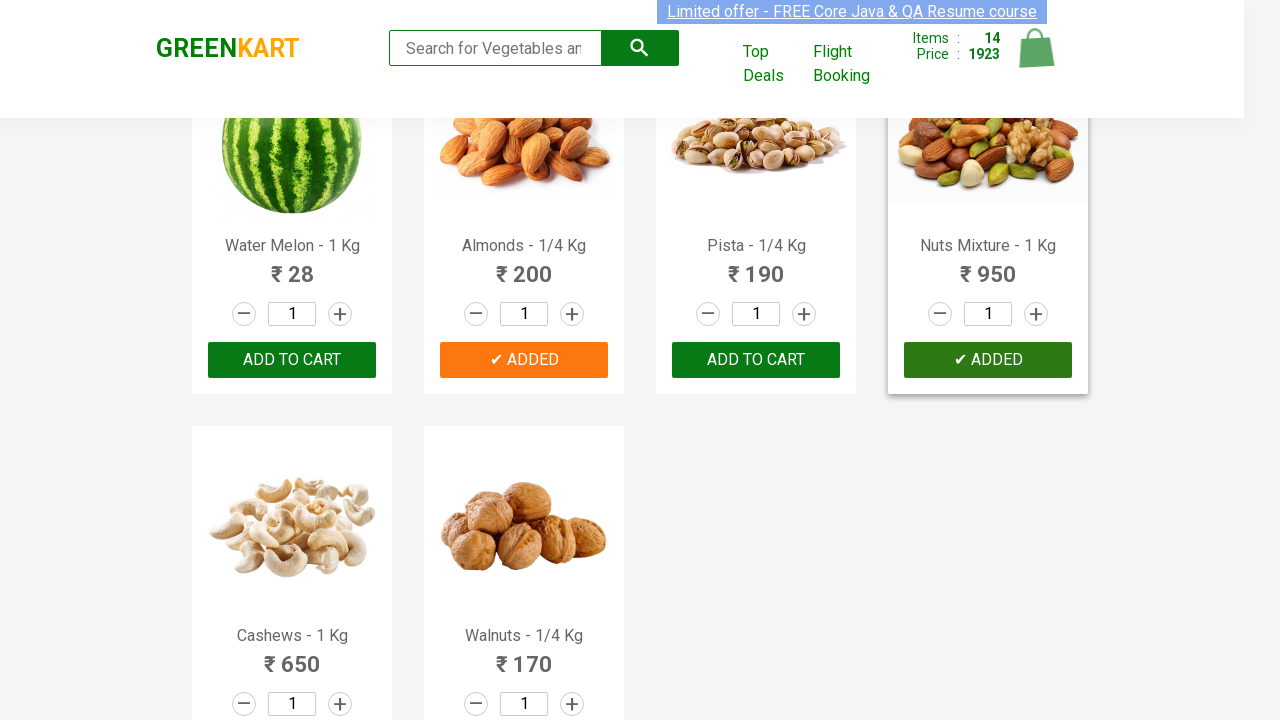

Added 'Cashews' to cart at (292, 569) on //h4[@class='product-name' and contains(text(),'Cashews')]/following-sibling::di
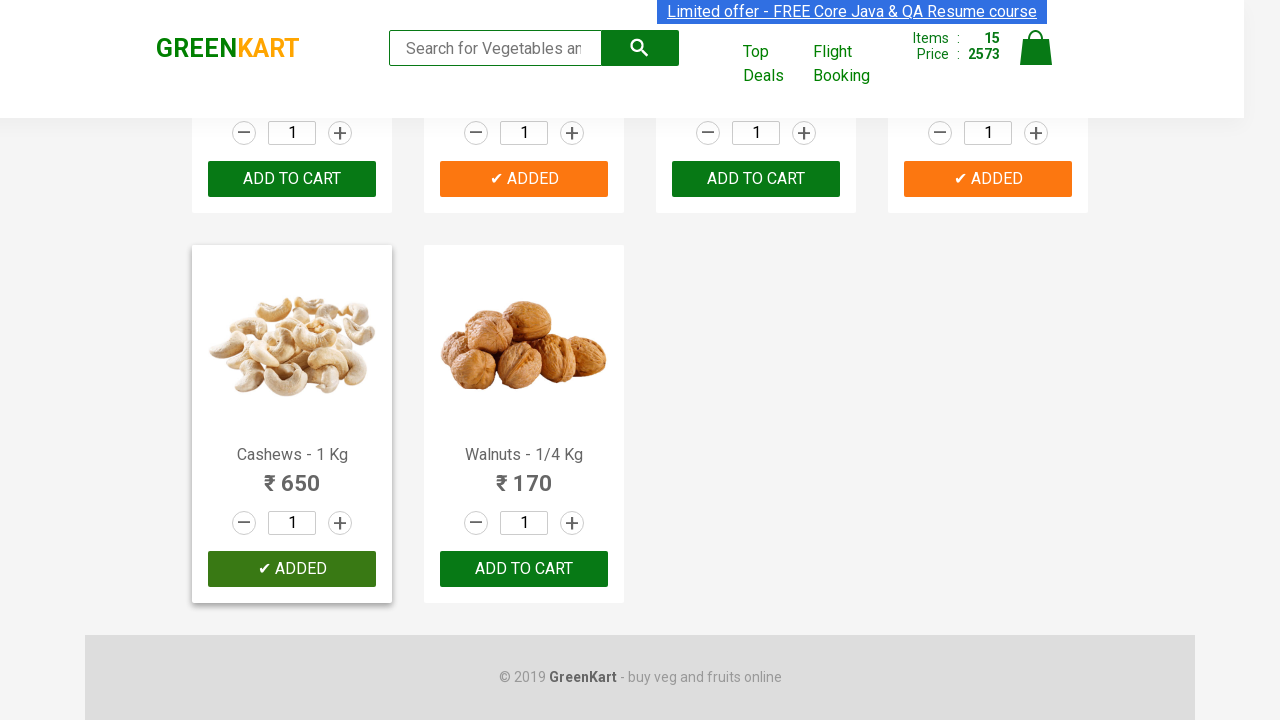

Clicked on cart icon to view shopping cart at (1036, 48) on img[alt='Cart']
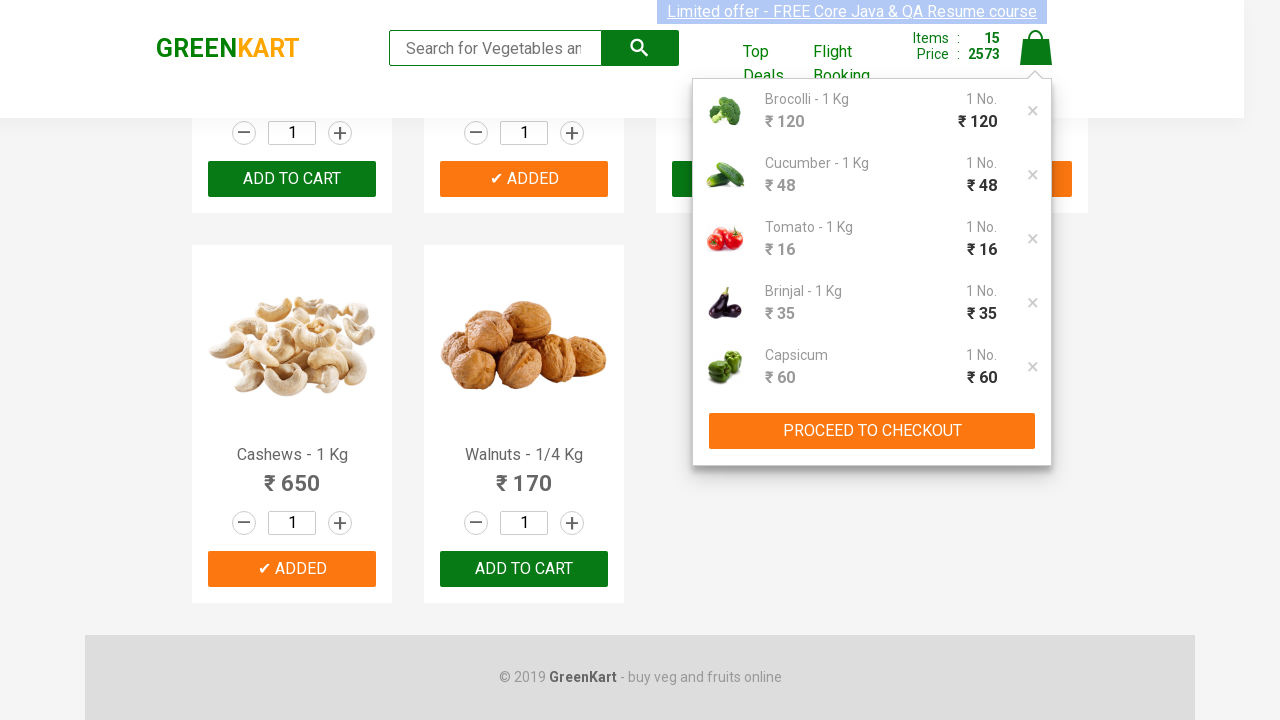

Clicked PROCEED TO CHECKOUT button at (872, 431) on xpath=//button[text()='PROCEED TO CHECKOUT']
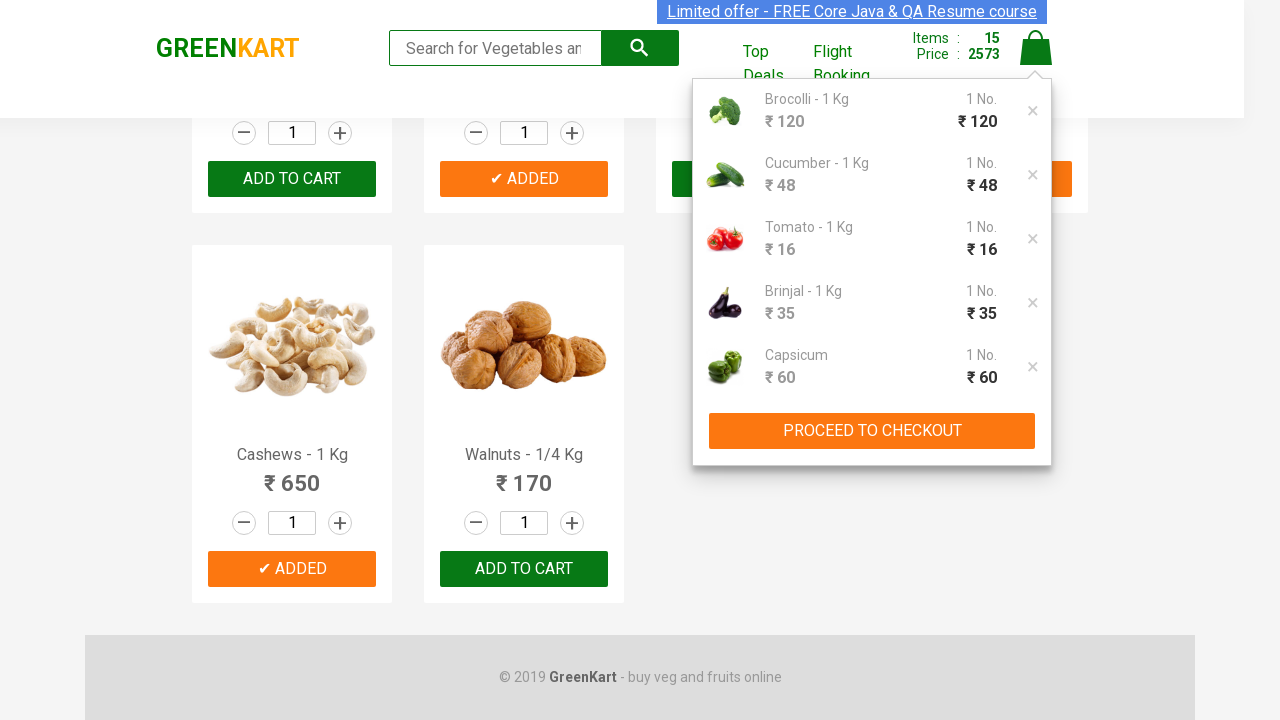

Checkout page loaded and discount amount element visible
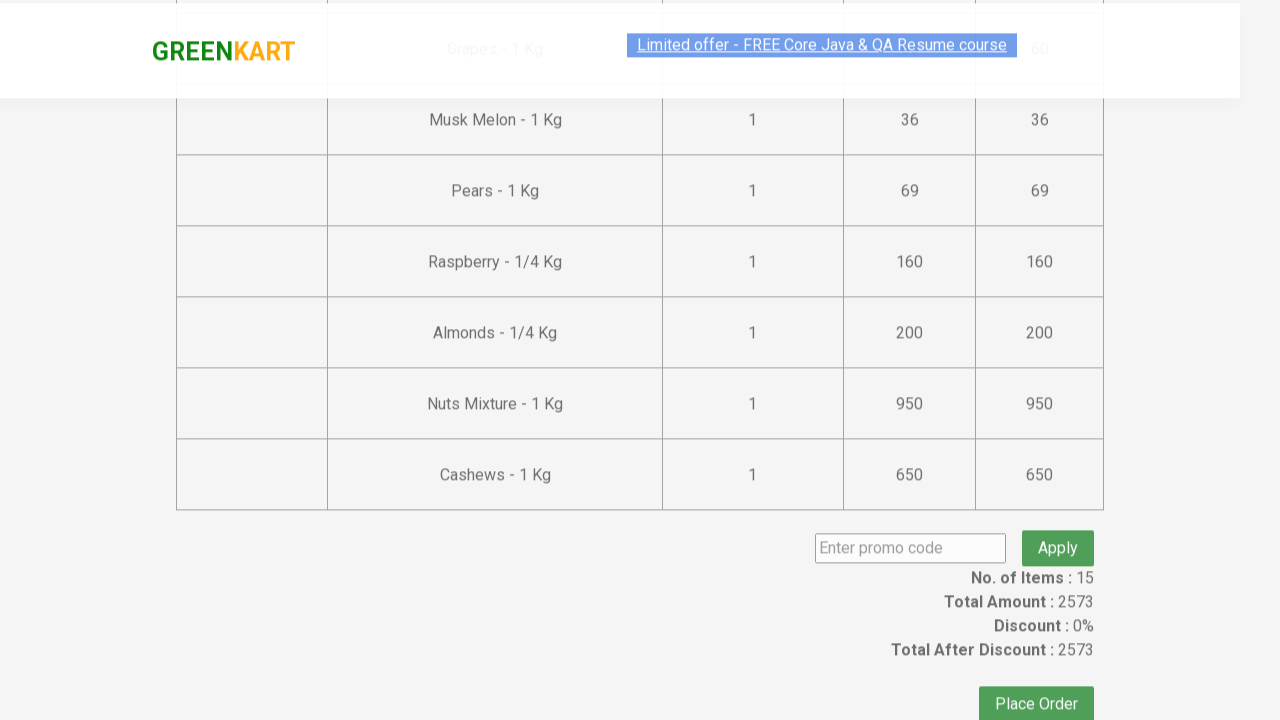

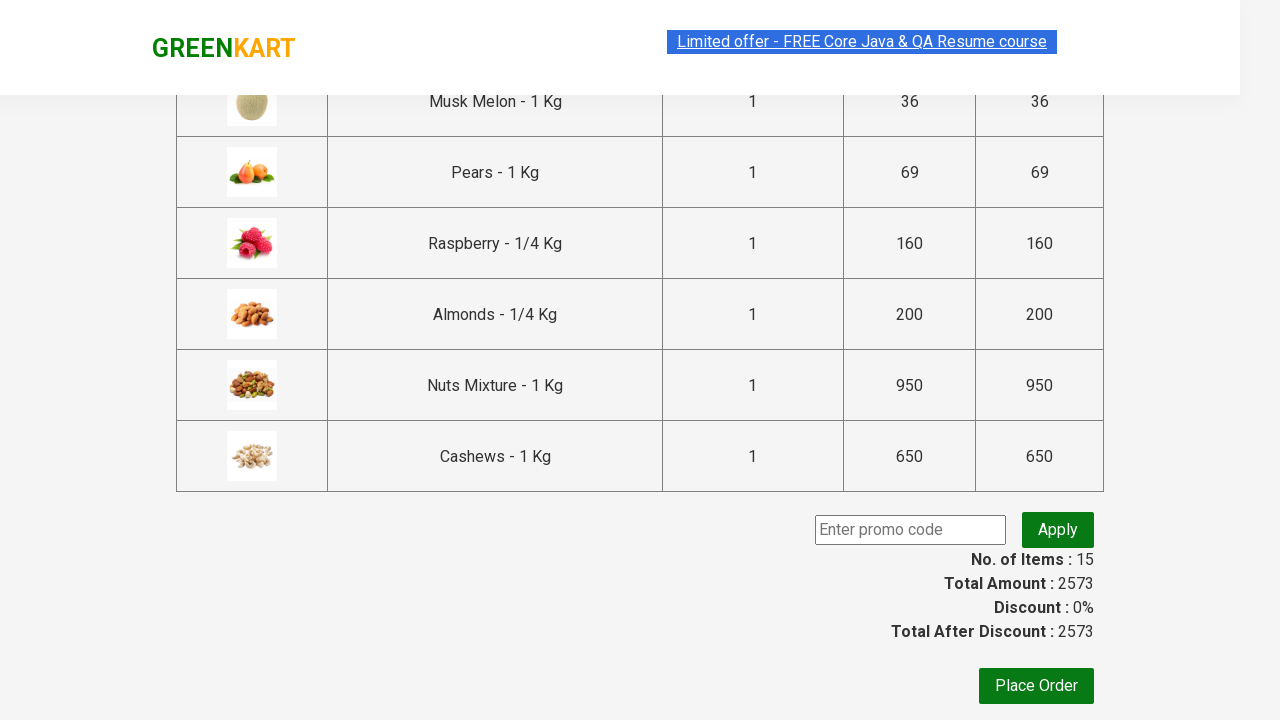